Tests dropdown element interaction by locating the dropdown and verifying its options are accessible

Starting URL: https://the-internet.herokuapp.com/dropdown

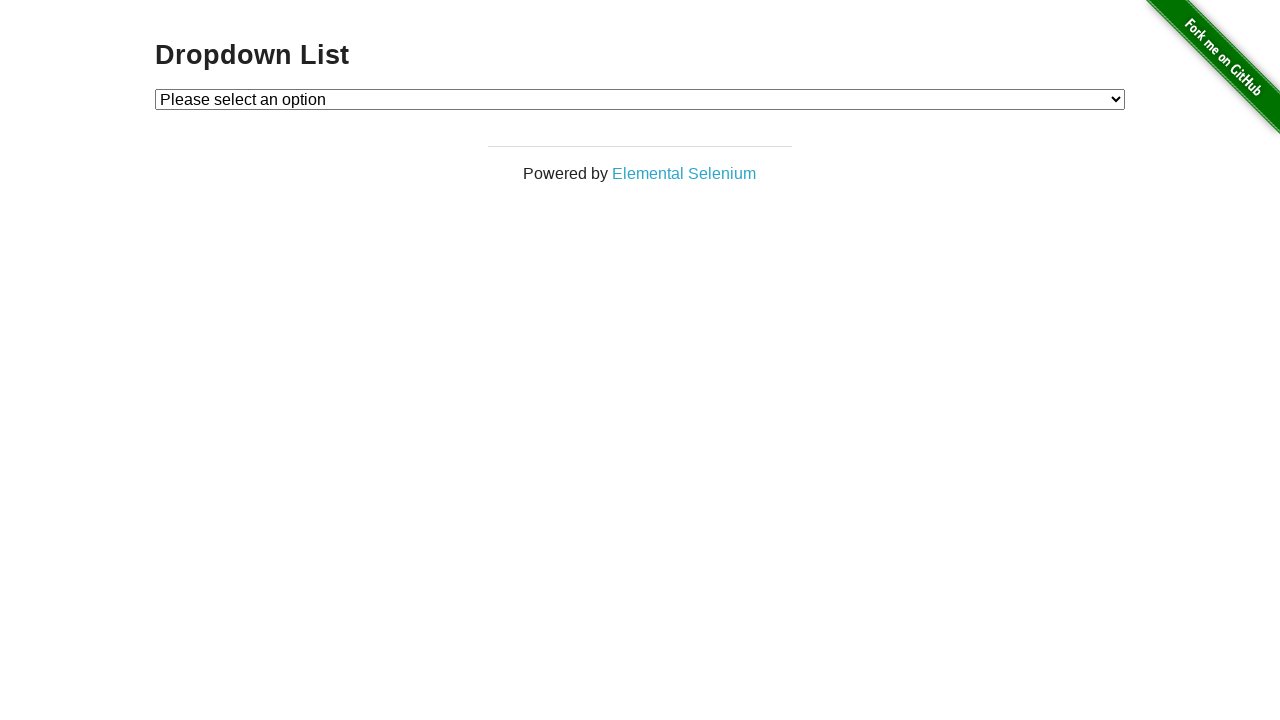

Waited for dropdown element to be present
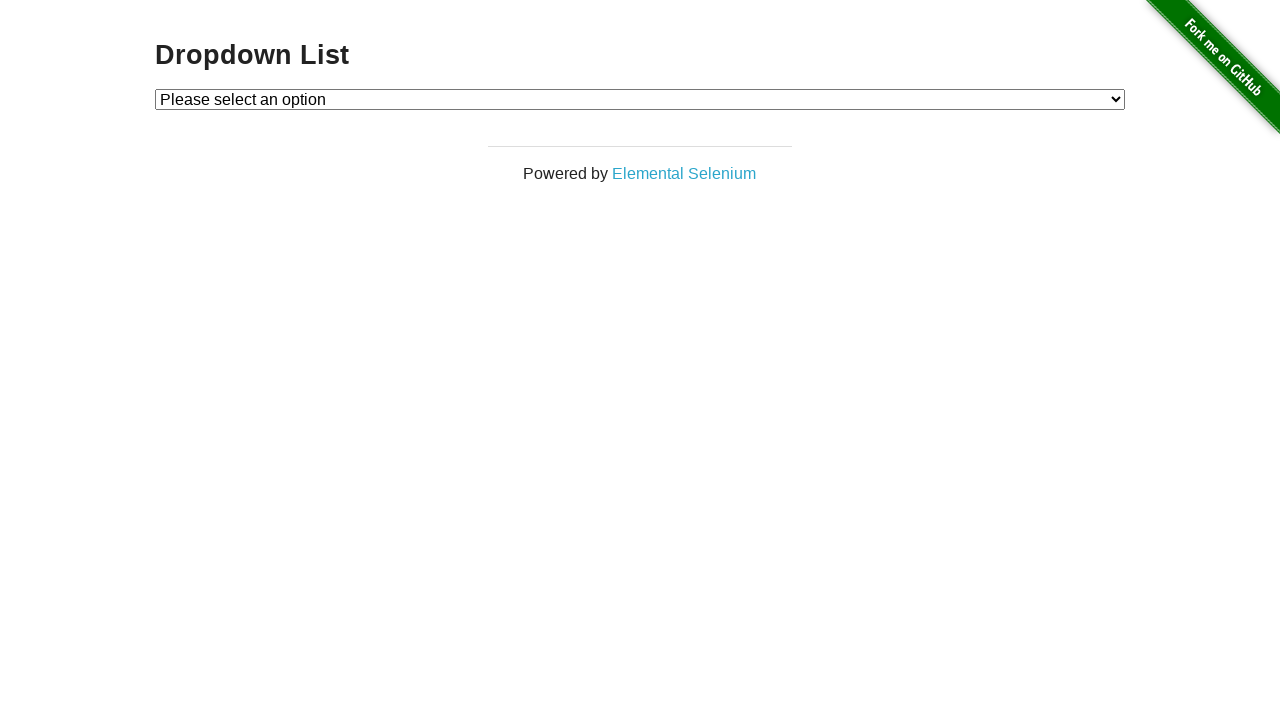

Located dropdown element
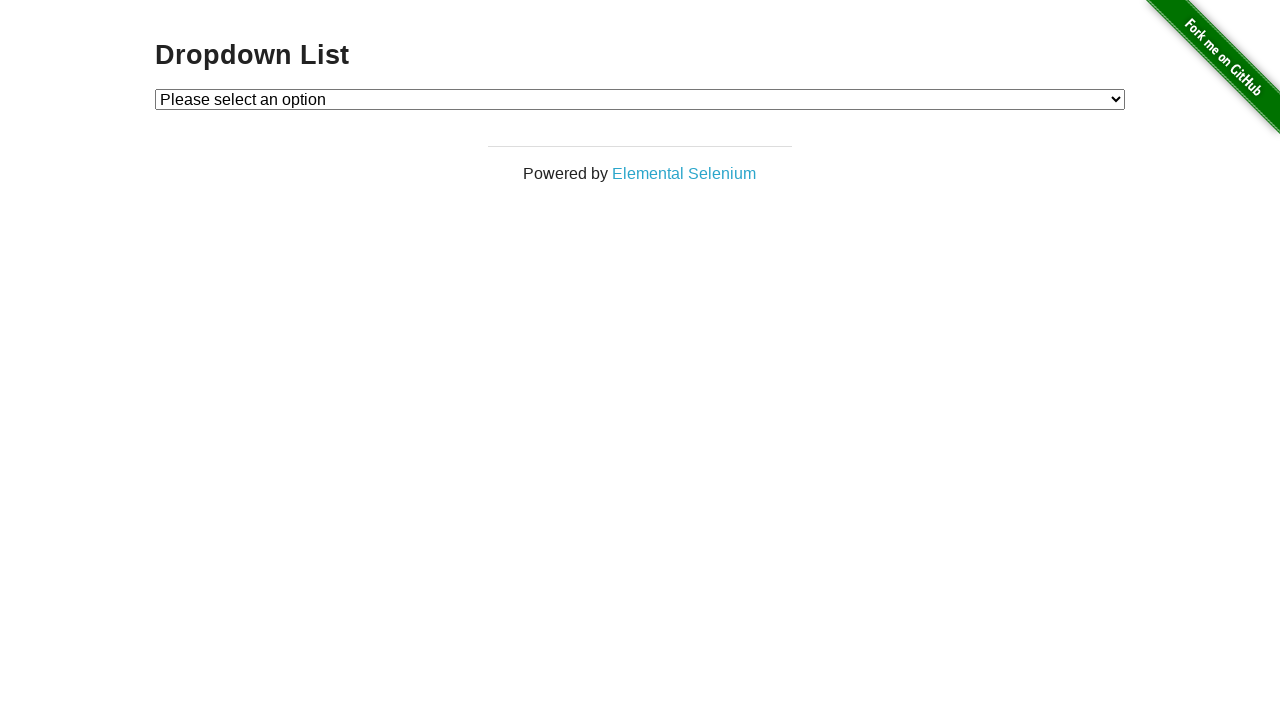

Clicked dropdown to open it at (640, 99) on #dropdown
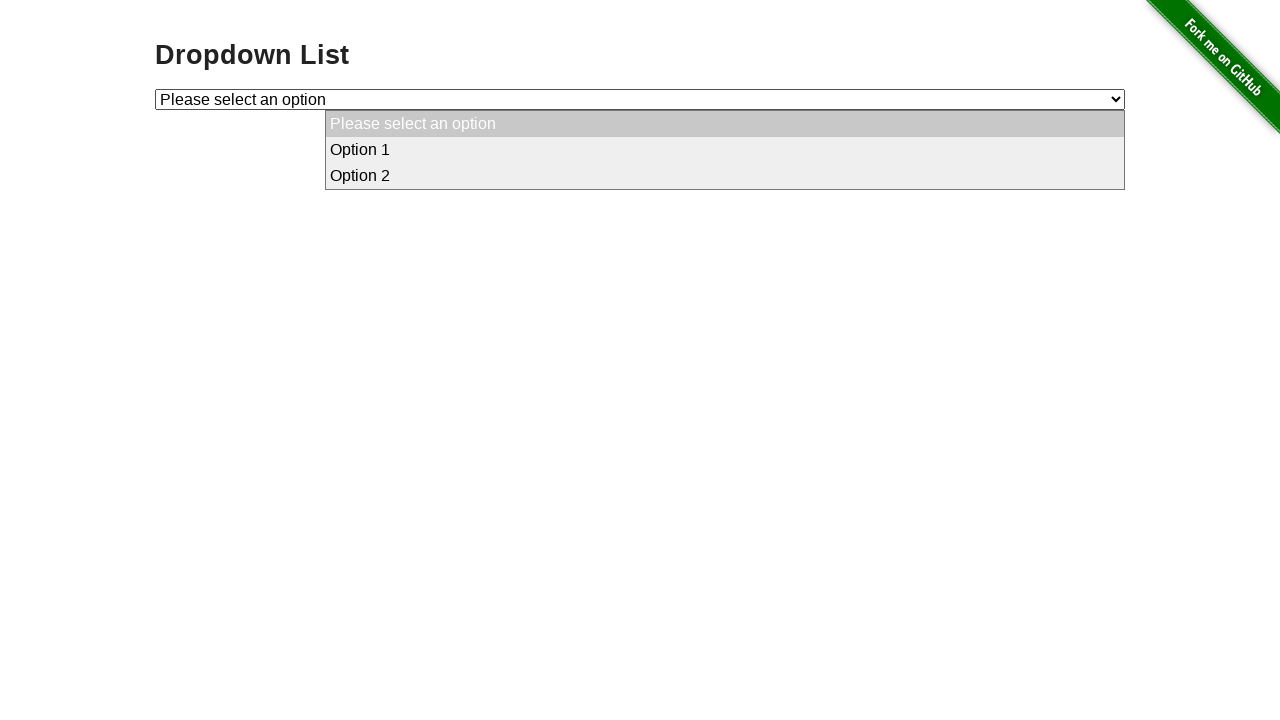

Selected option '1' from dropdown on #dropdown
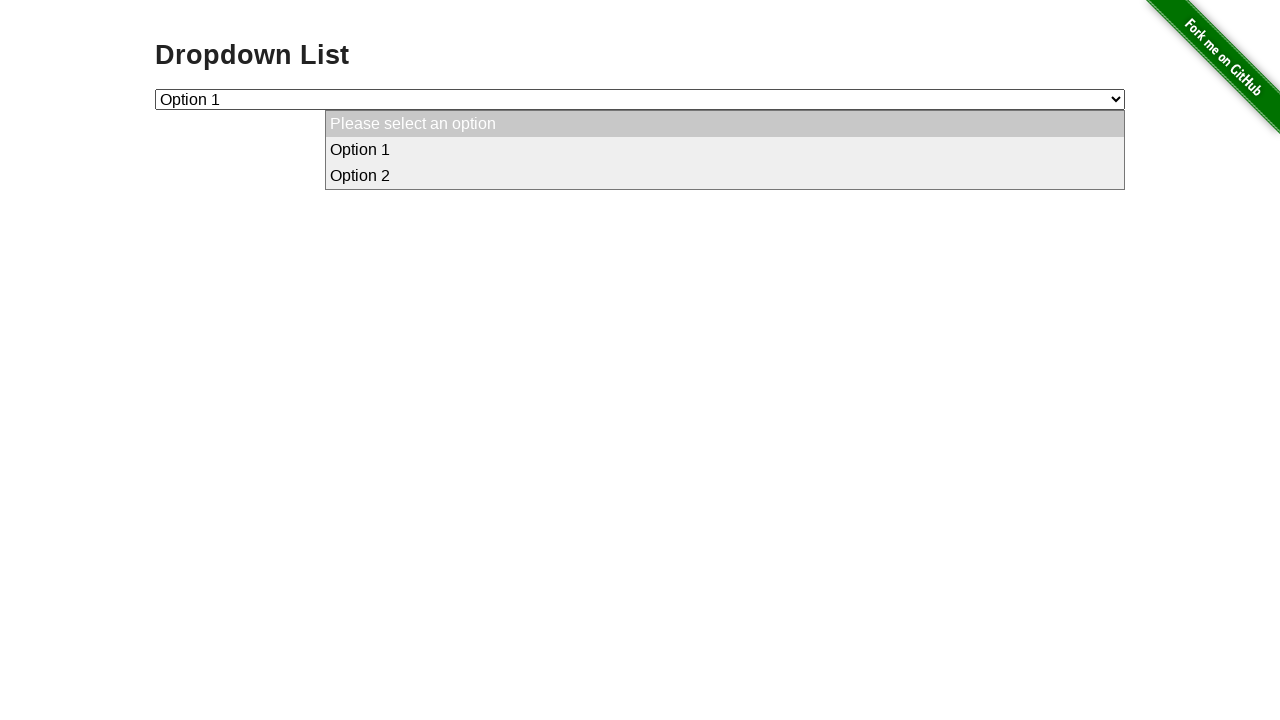

Verified dropdown selection was successful (value is '1')
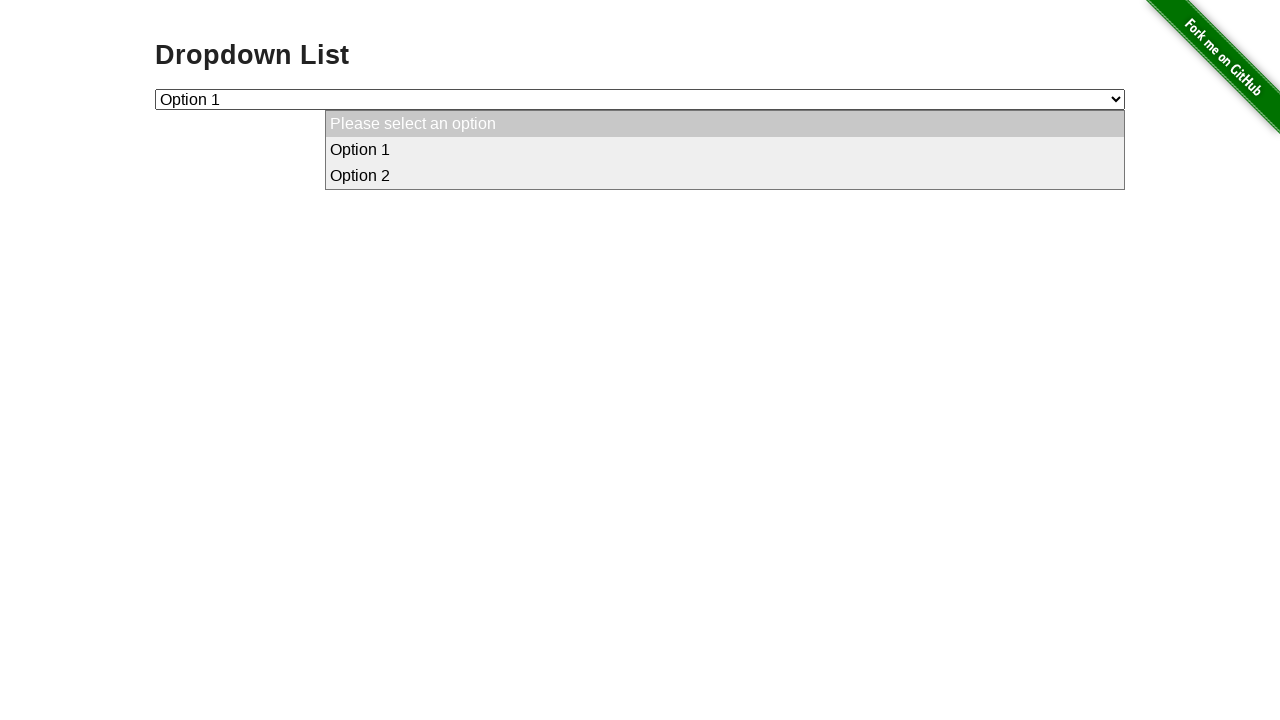

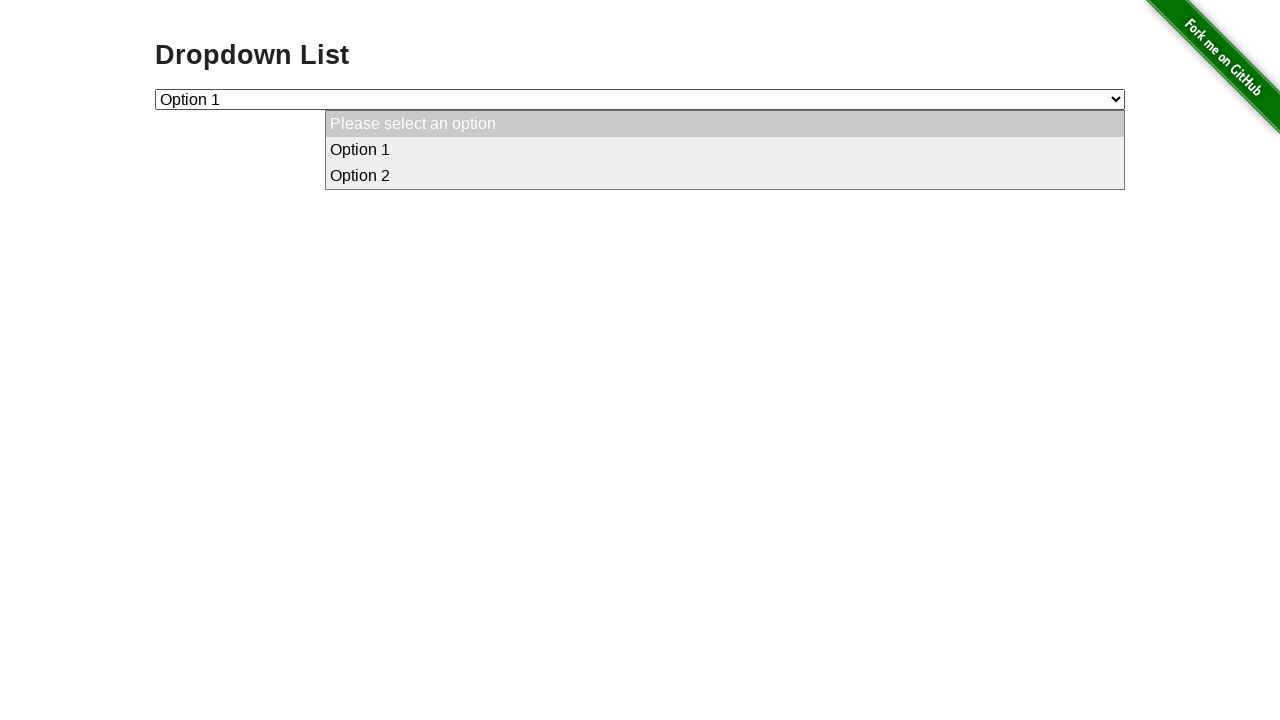